Tests context menu functionality by navigating to the context menu page and performing a right-click action

Starting URL: https://the-internet.herokuapp.com/

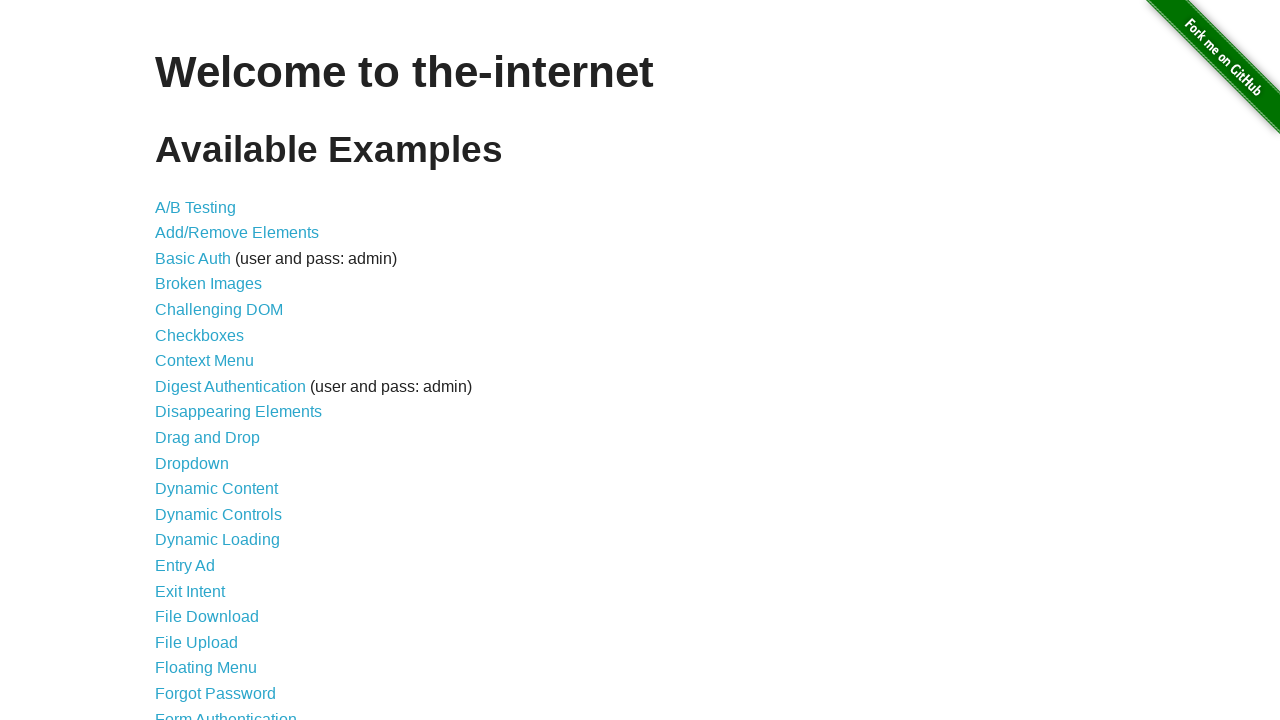

Clicked on the Context Menu link (7th item in the list) at (204, 361) on xpath=//*[@id='content']/ul/li[7]/a
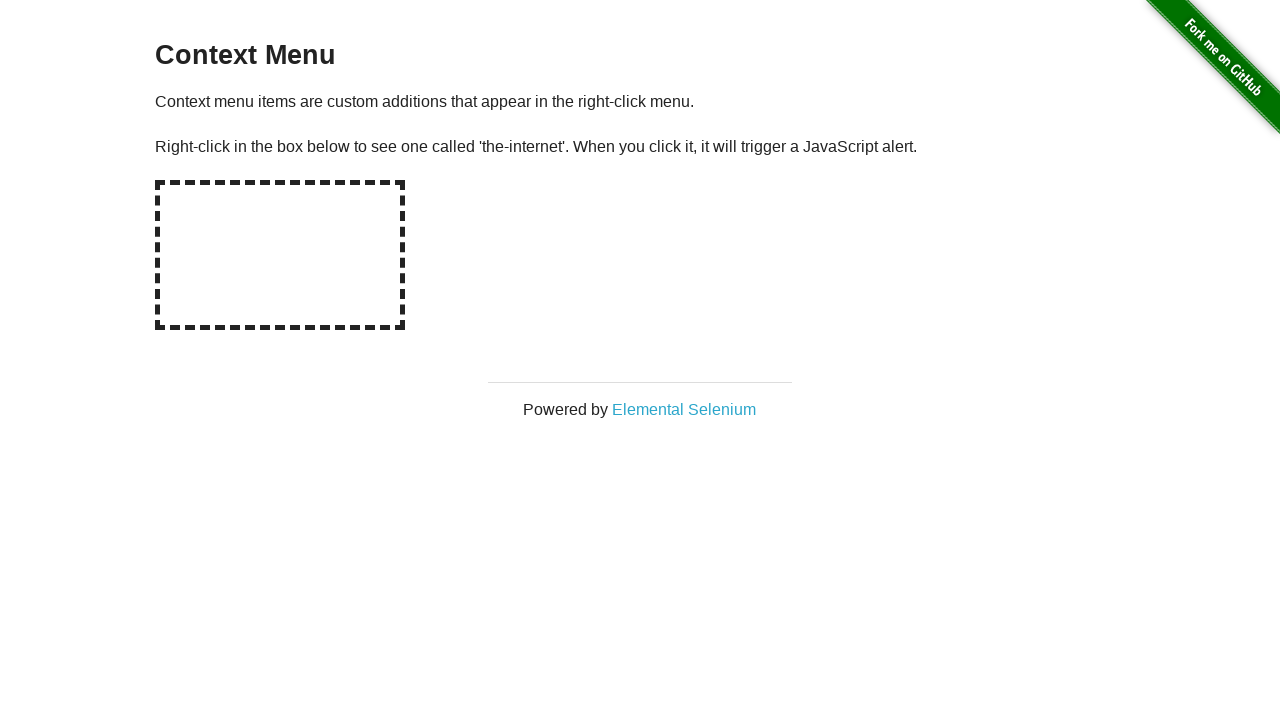

Right-clicked on the hot-spot element to open context menu at (280, 255) on #hot-spot
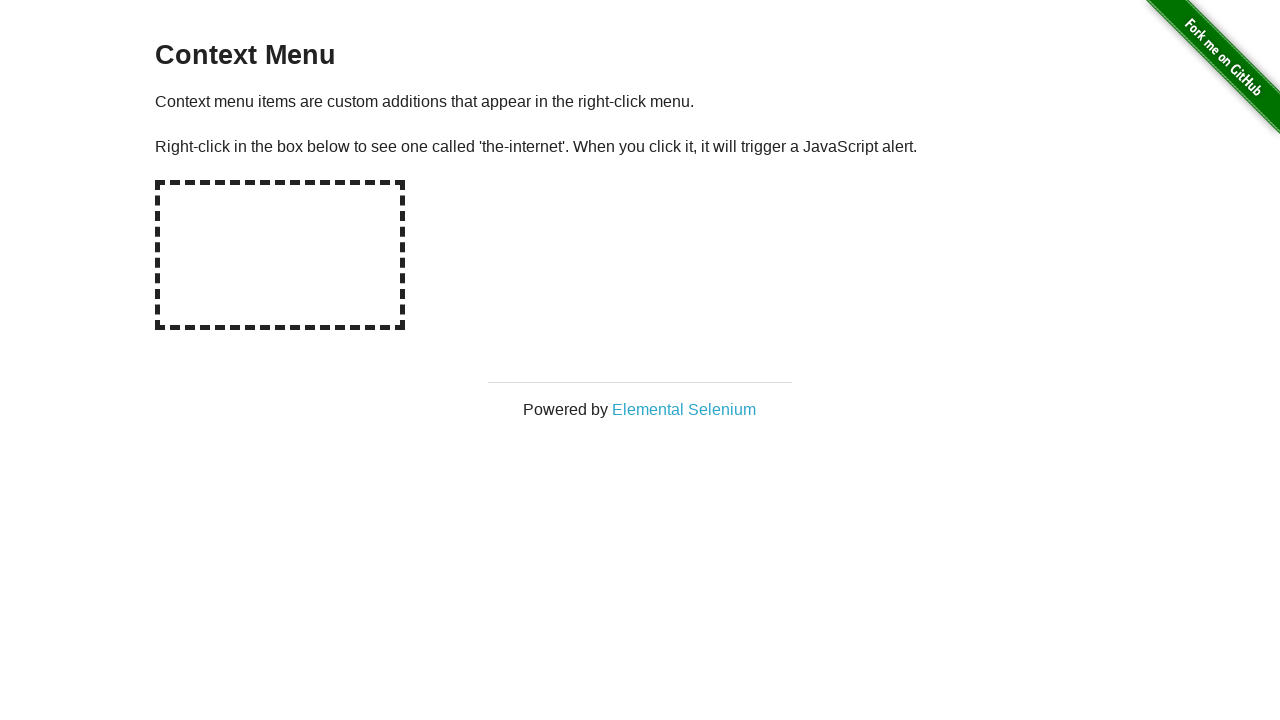

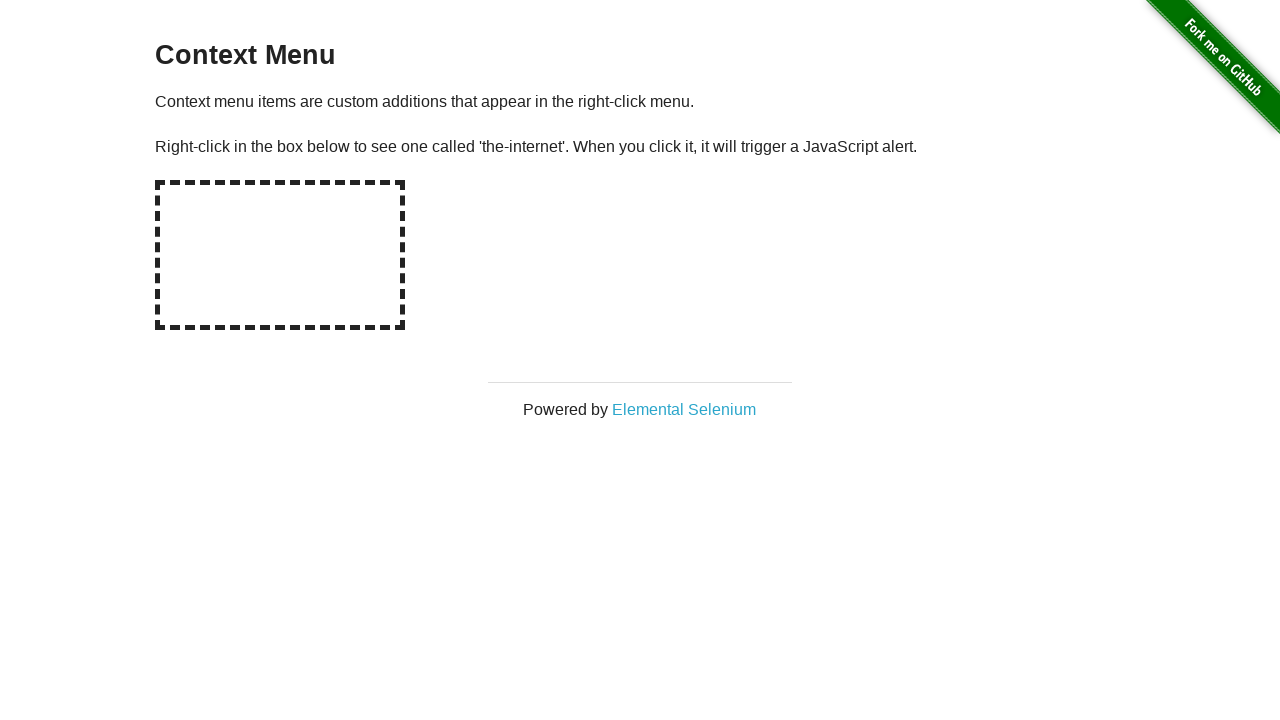